Tests JavaScript prompt alert functionality by switching to iframe, triggering a prompt, entering text, and verifying the result is displayed on the page

Starting URL: https://www.w3schools.com/js/tryit.asp?filename=tryjs_prompt

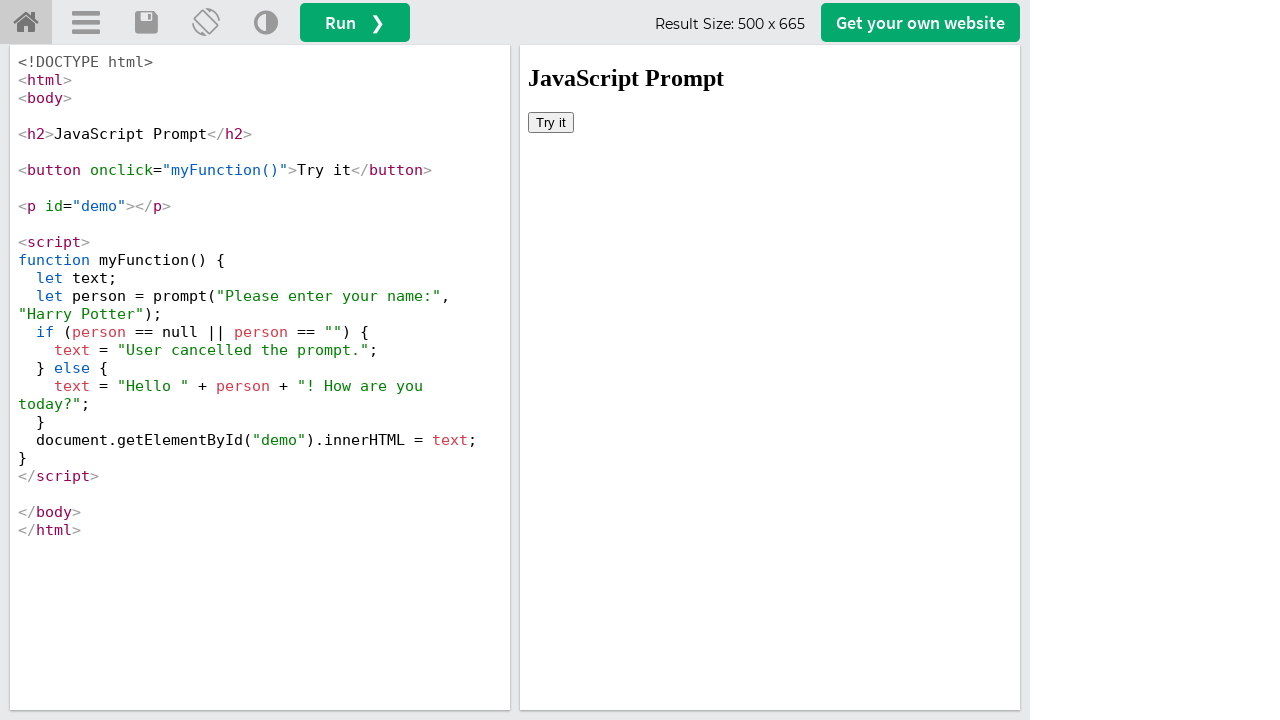

Located iframe with ID 'iframeResult'
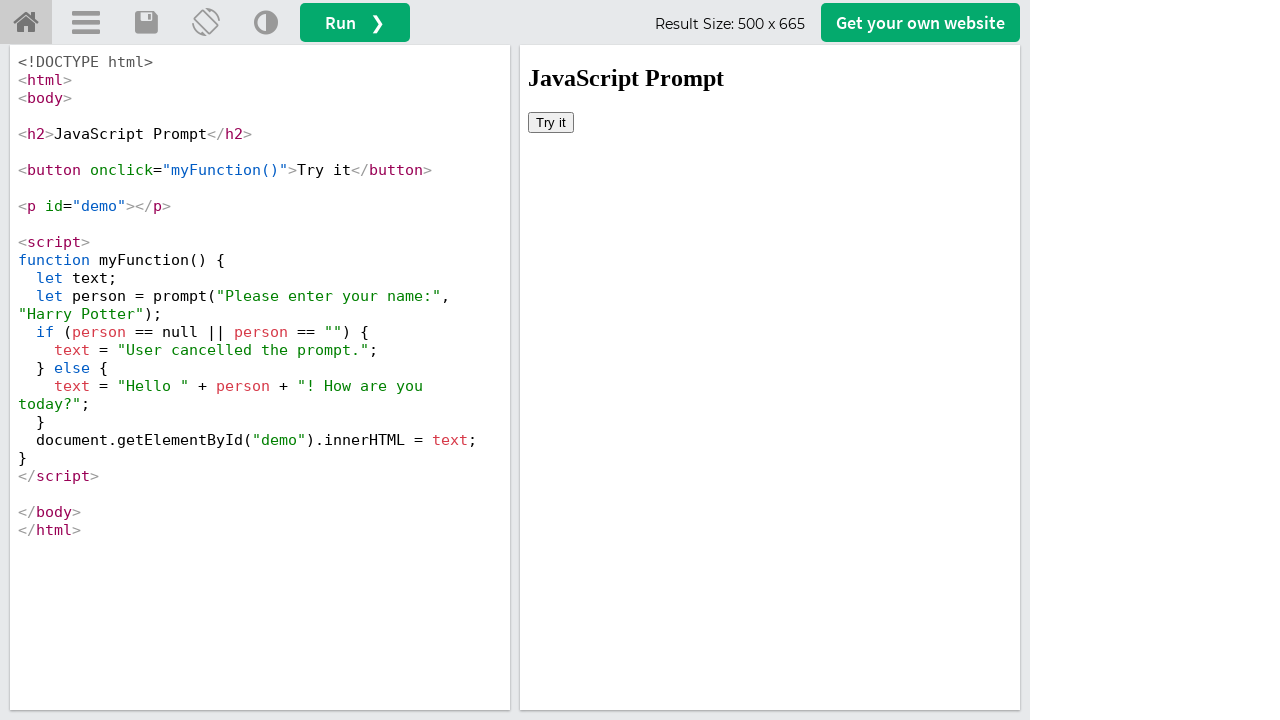

Clicked 'Try it' button in iframe to trigger prompt at (551, 122) on #iframeResult >> internal:control=enter-frame >> xpath=//button[text()='Try it']
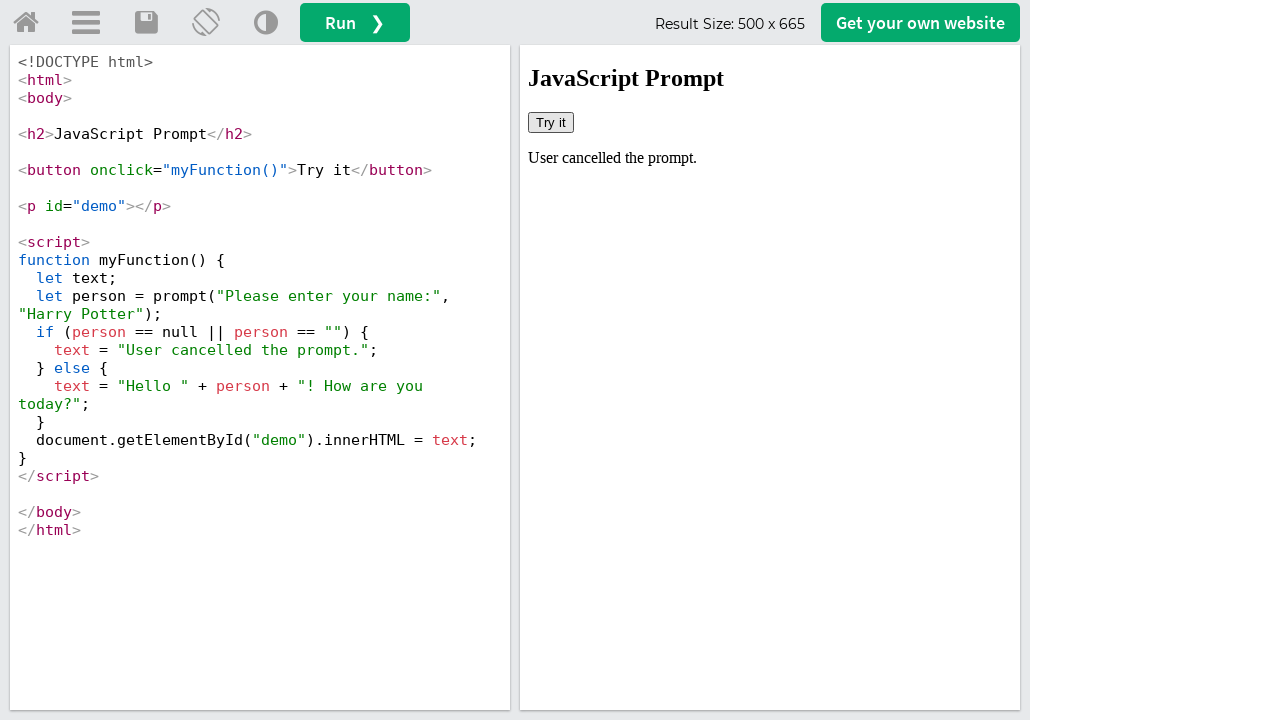

Set up dialog handler to accept prompt with text 'End Game'
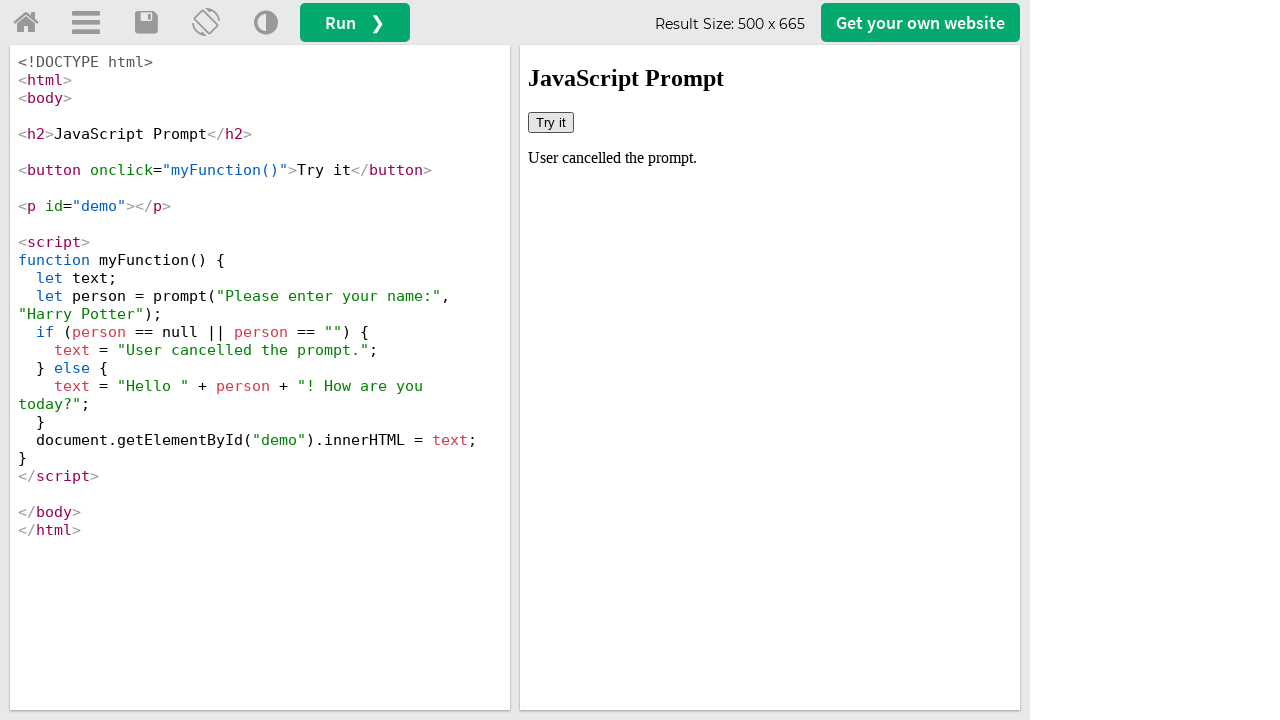

Clicked 'Try it' button again to trigger prompt with handler active at (551, 122) on #iframeResult >> internal:control=enter-frame >> xpath=//button[text()='Try it']
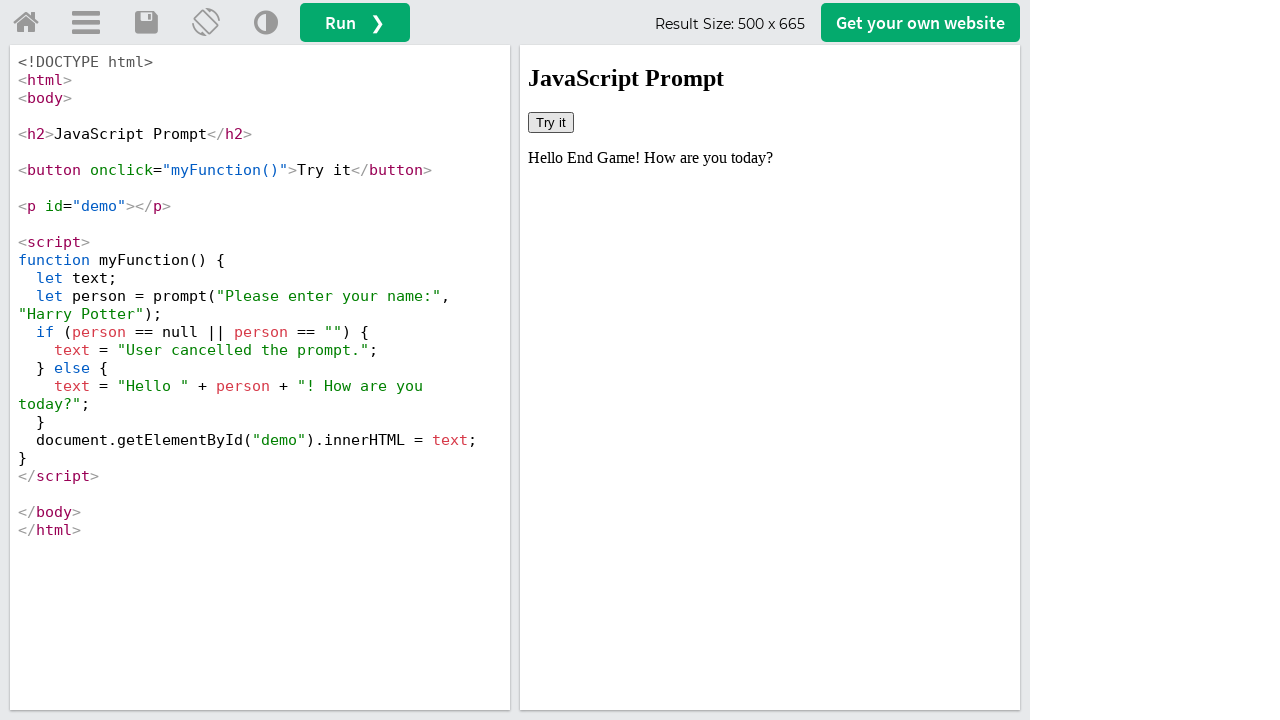

Retrieved text content from demo element
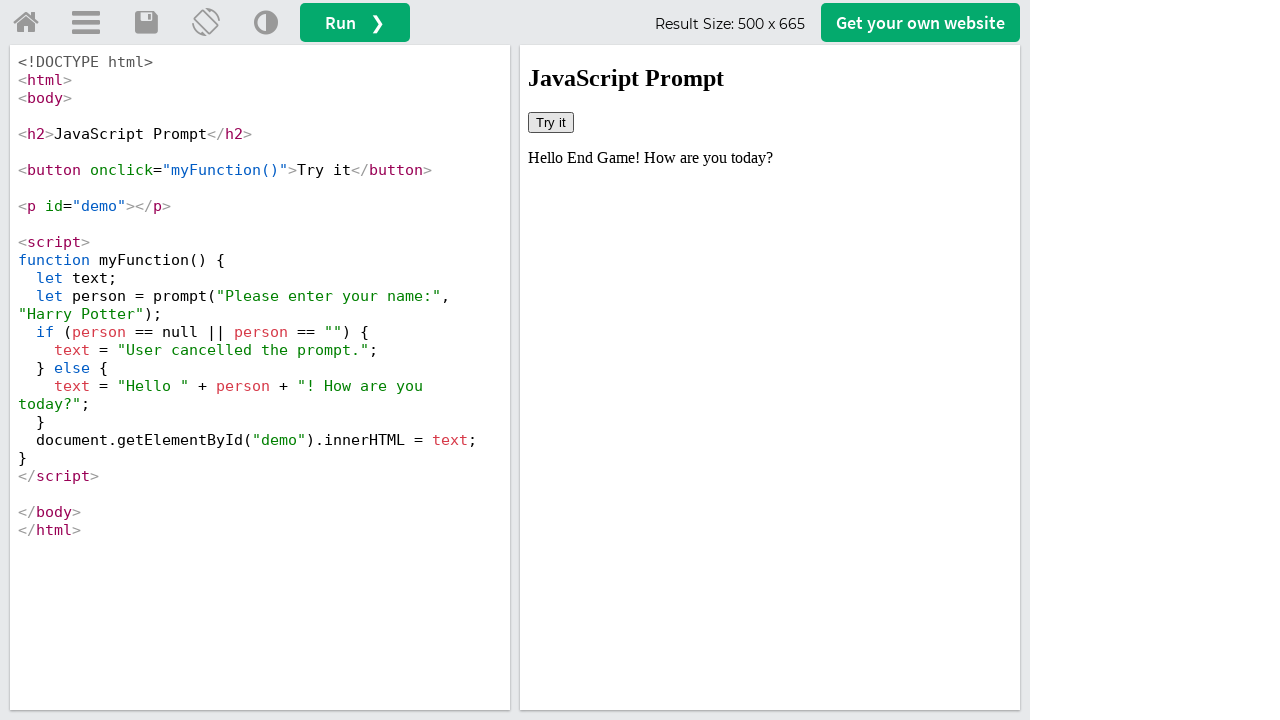

Verified 'End Game' text is present in demo element - test passed
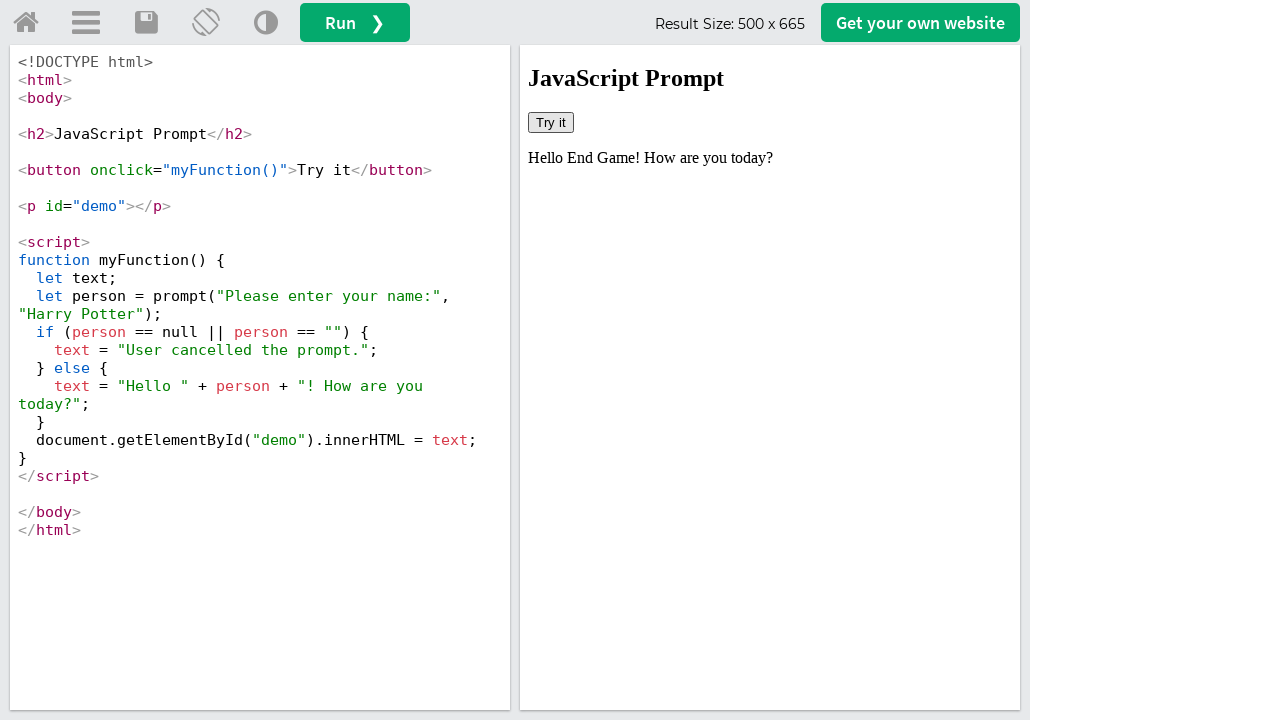

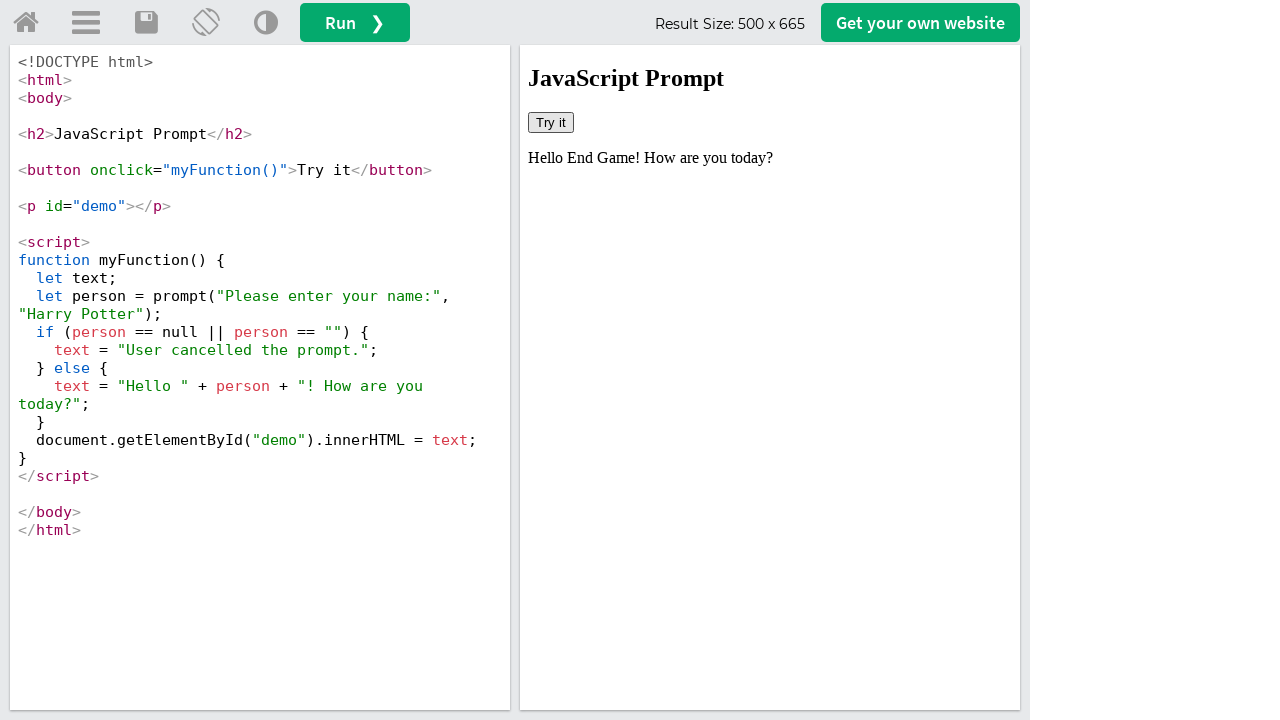